Tests the autocomplete widget functionality on demoqa.com by navigating to the Widgets section, selecting Auto Complete, and entering color values in the single color input field to verify autocomplete suggestions work correctly.

Starting URL: https://demoqa.com/

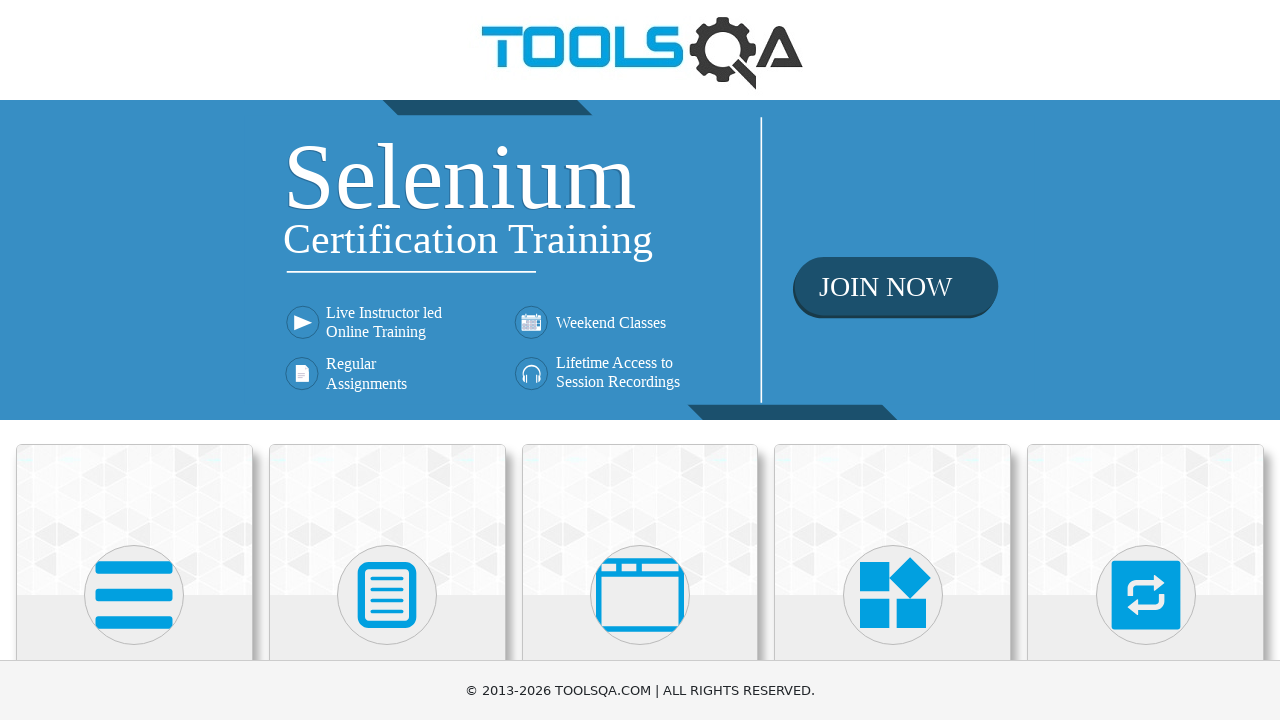

Clicked on Widgets card on the homepage at (893, 360) on div.card-body:has-text('Widgets')
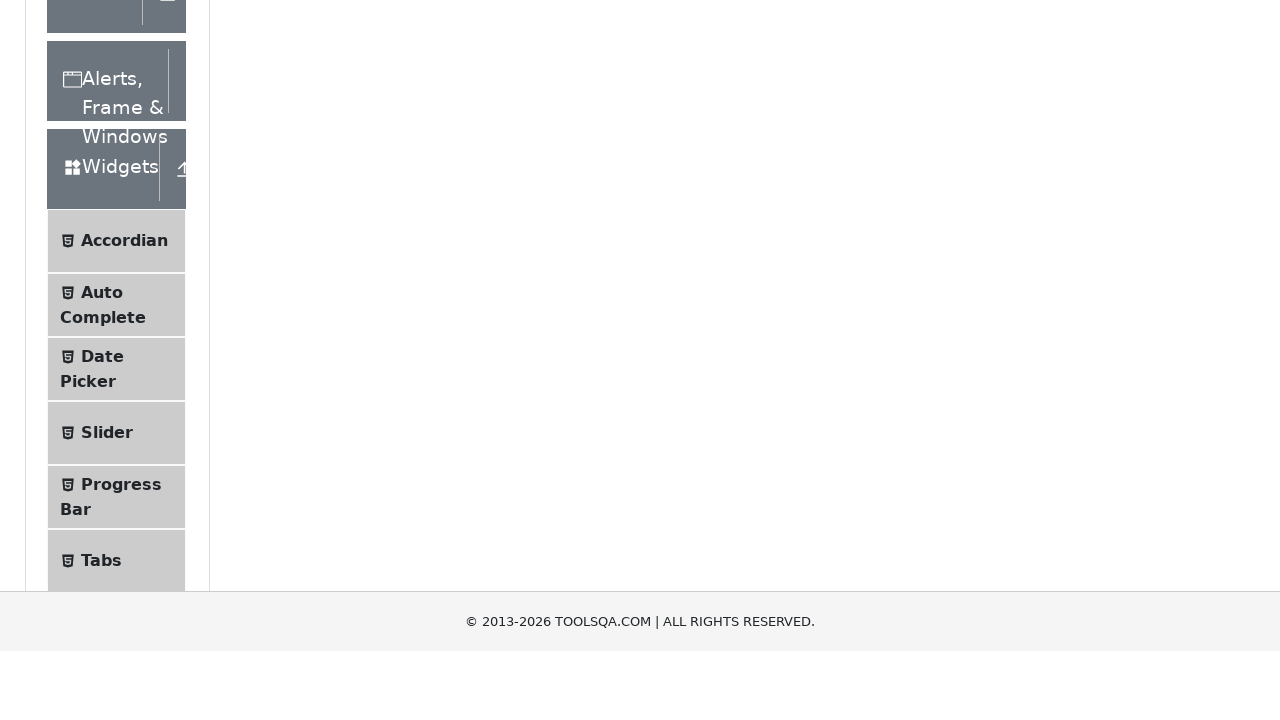

Widgets page loaded and left panel is visible
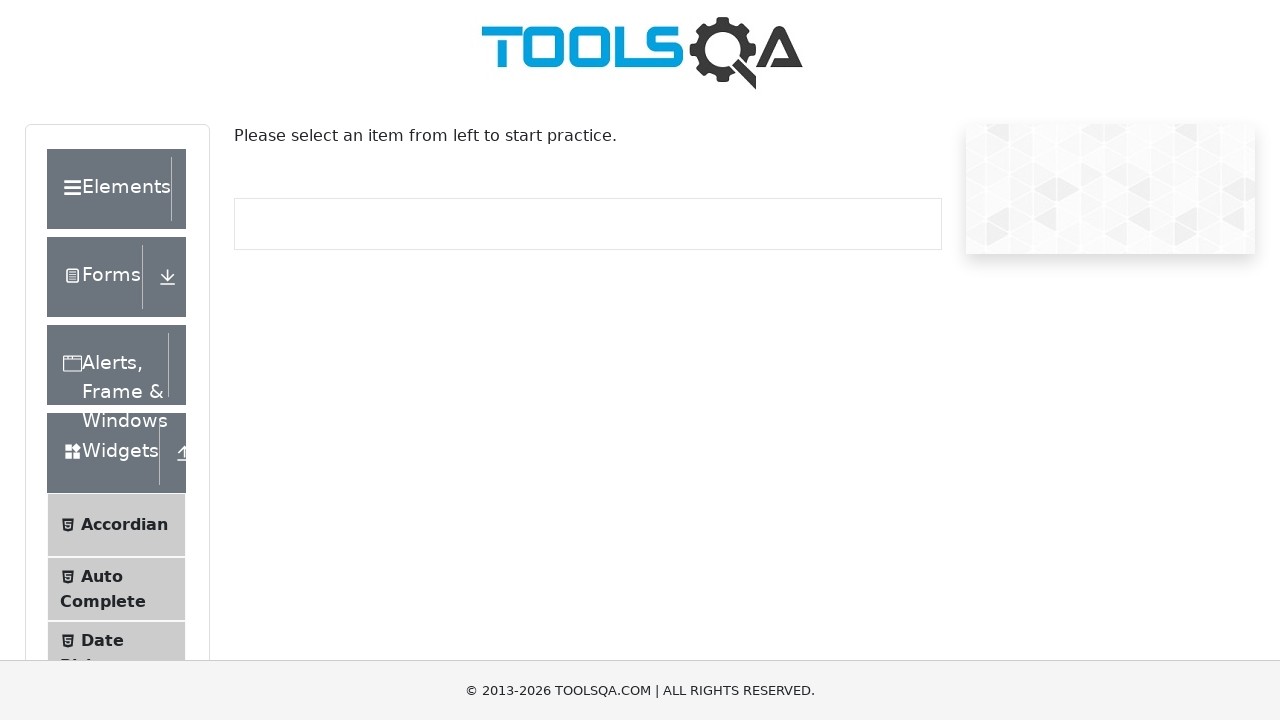

Clicked on Auto Complete in the sidebar at (102, 576) on text=Auto Complete
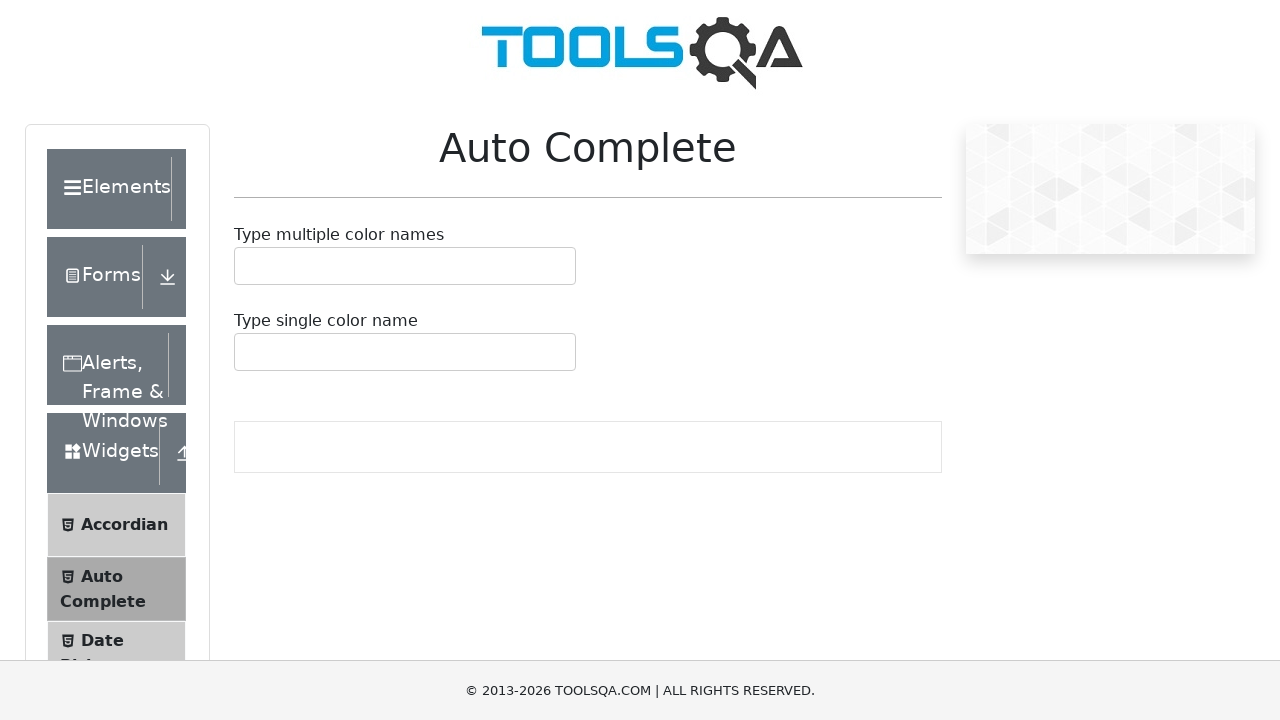

Auto Complete page loaded
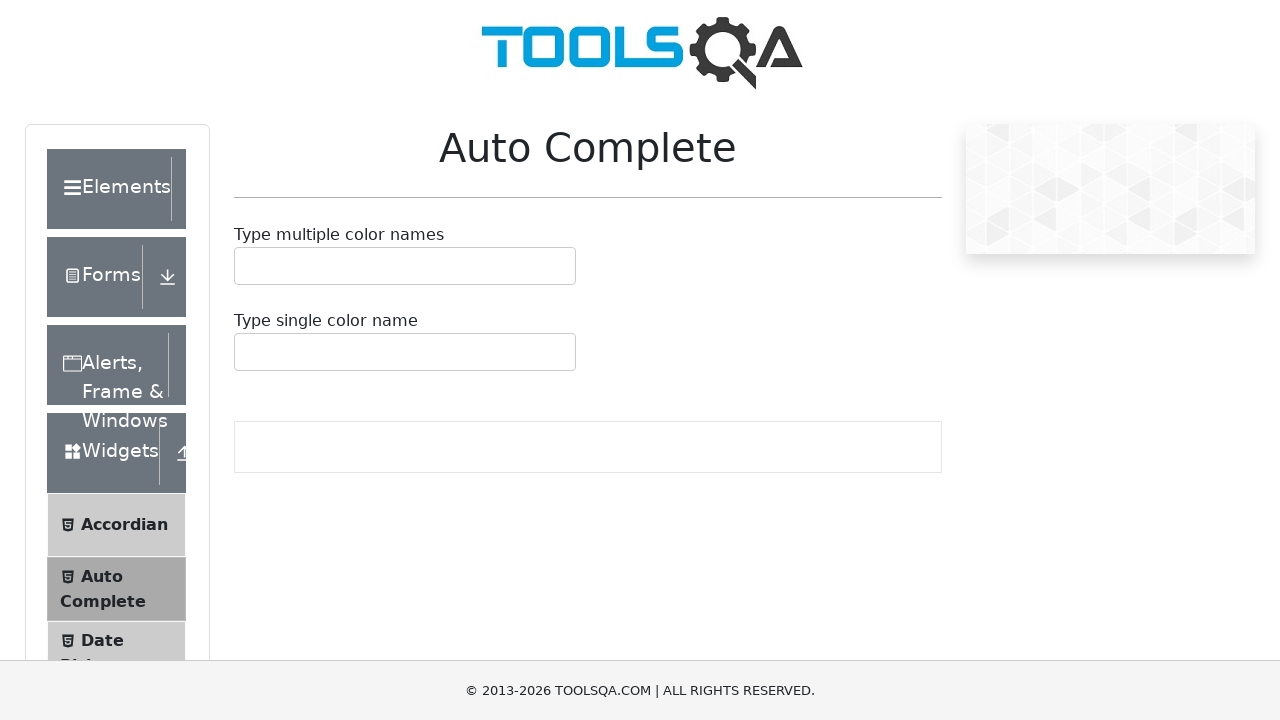

Clicked on the single color input field at (247, 352) on #autoCompleteSingleInput
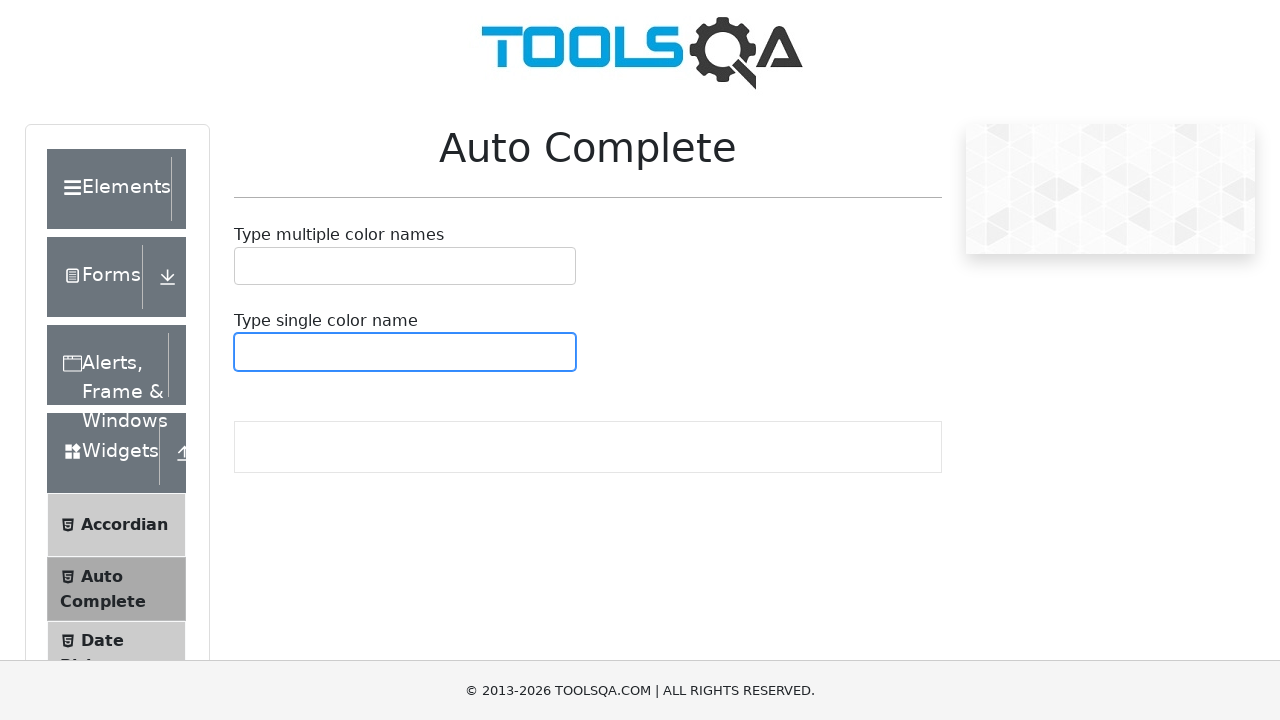

Typed 'Re' in single color input field to trigger autocomplete on #autoCompleteSingleInput
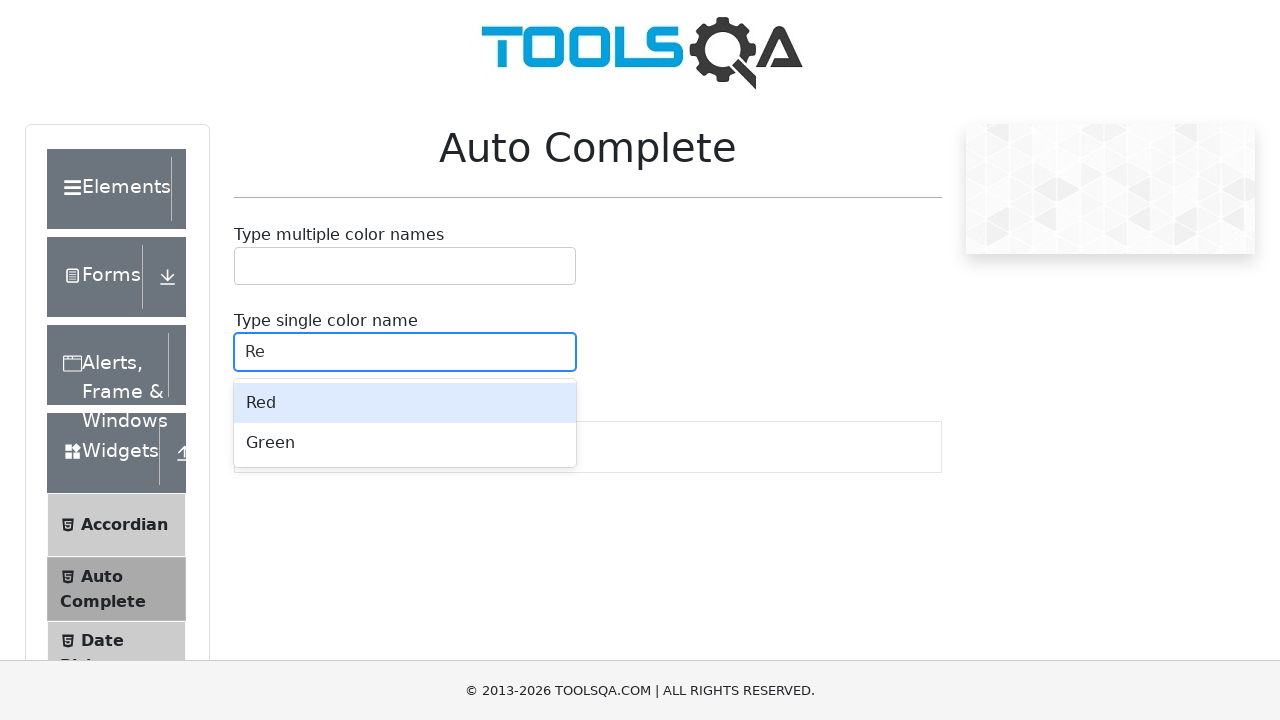

Selected 'Red' from autocomplete suggestions at (405, 403) on .auto-complete__option:has-text('Red')
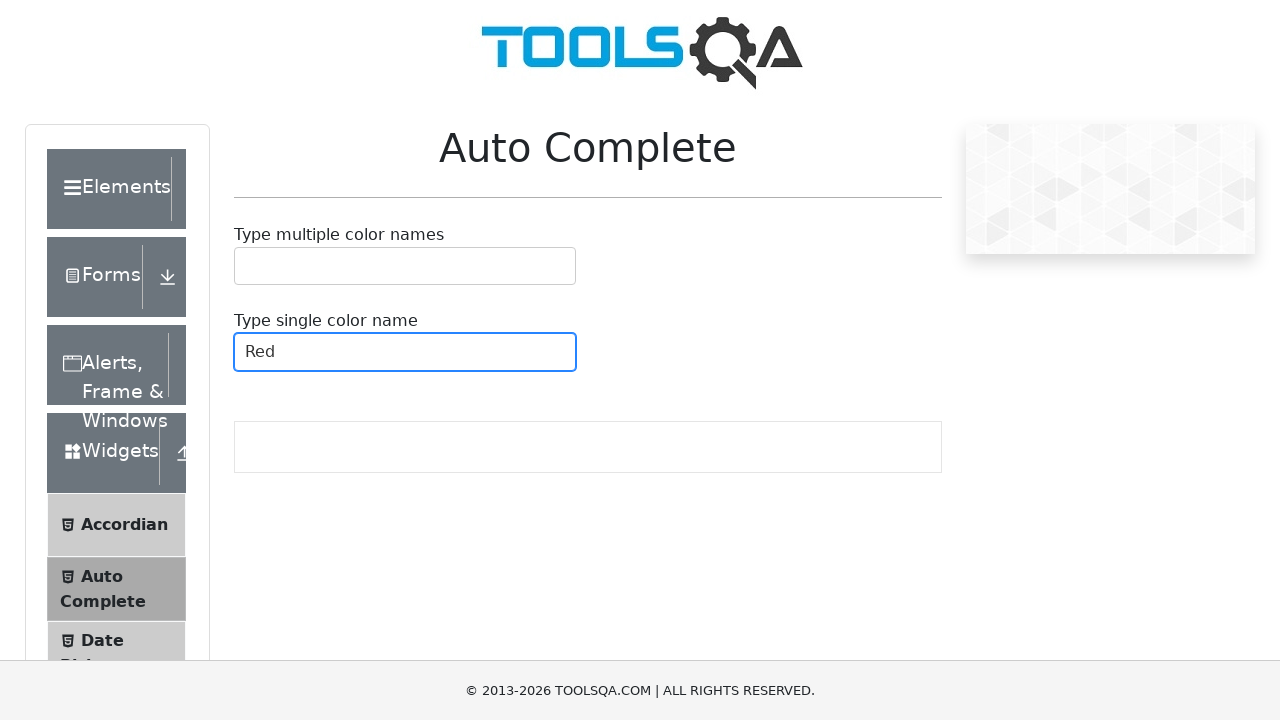

Clicked on the multiple colors input field at (247, 266) on #autoCompleteMultipleInput
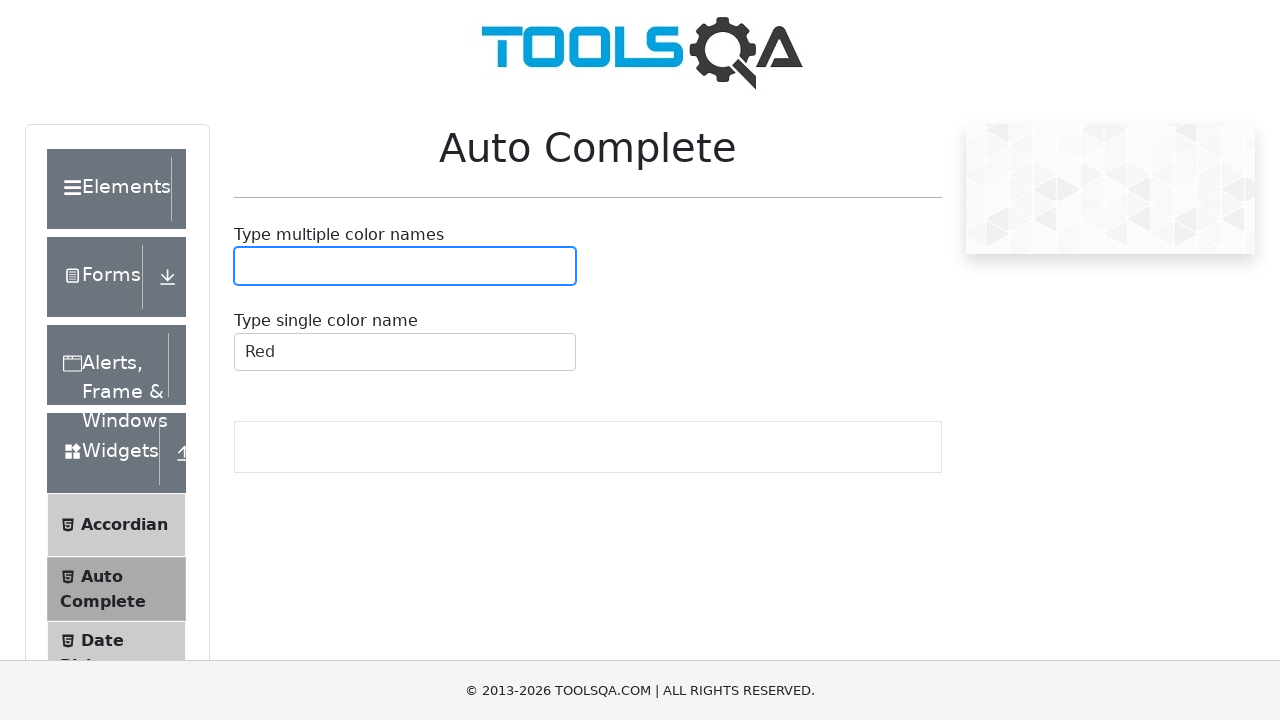

Typed 'Gr' in multiple colors input field to trigger autocomplete on #autoCompleteMultipleInput
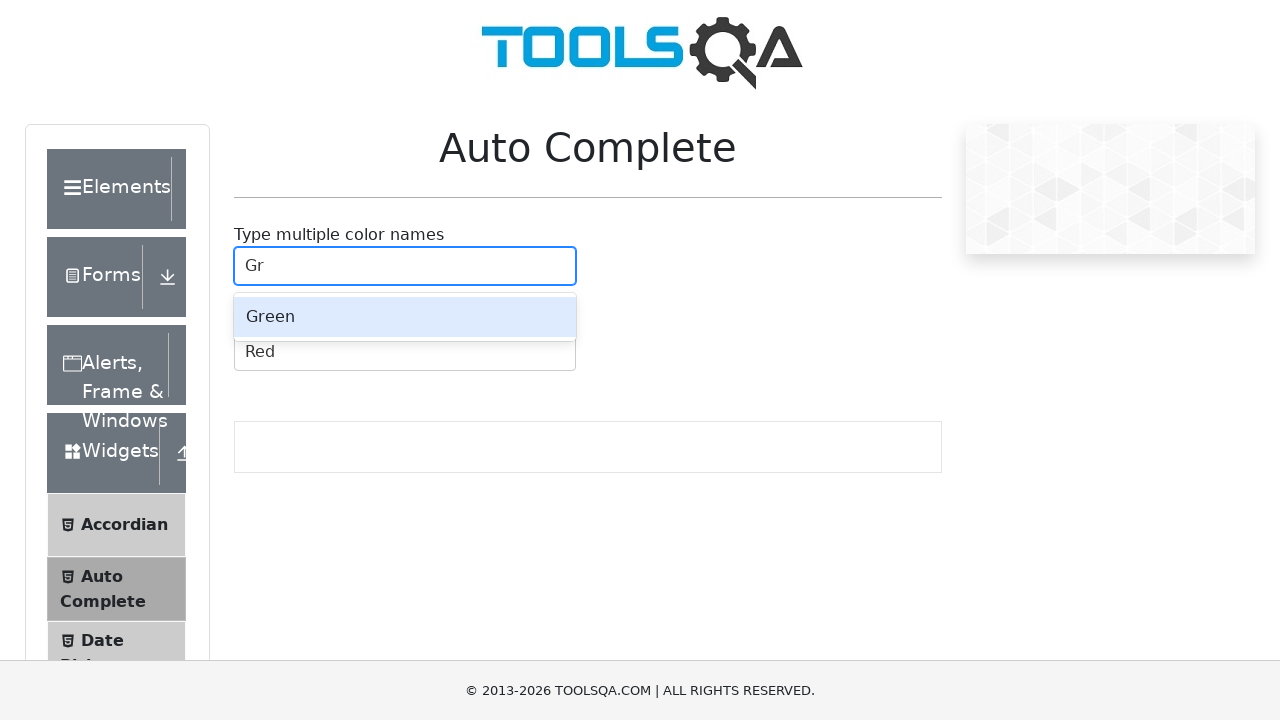

Selected 'Green' from autocomplete suggestions at (405, 317) on .auto-complete__option:has-text('Green')
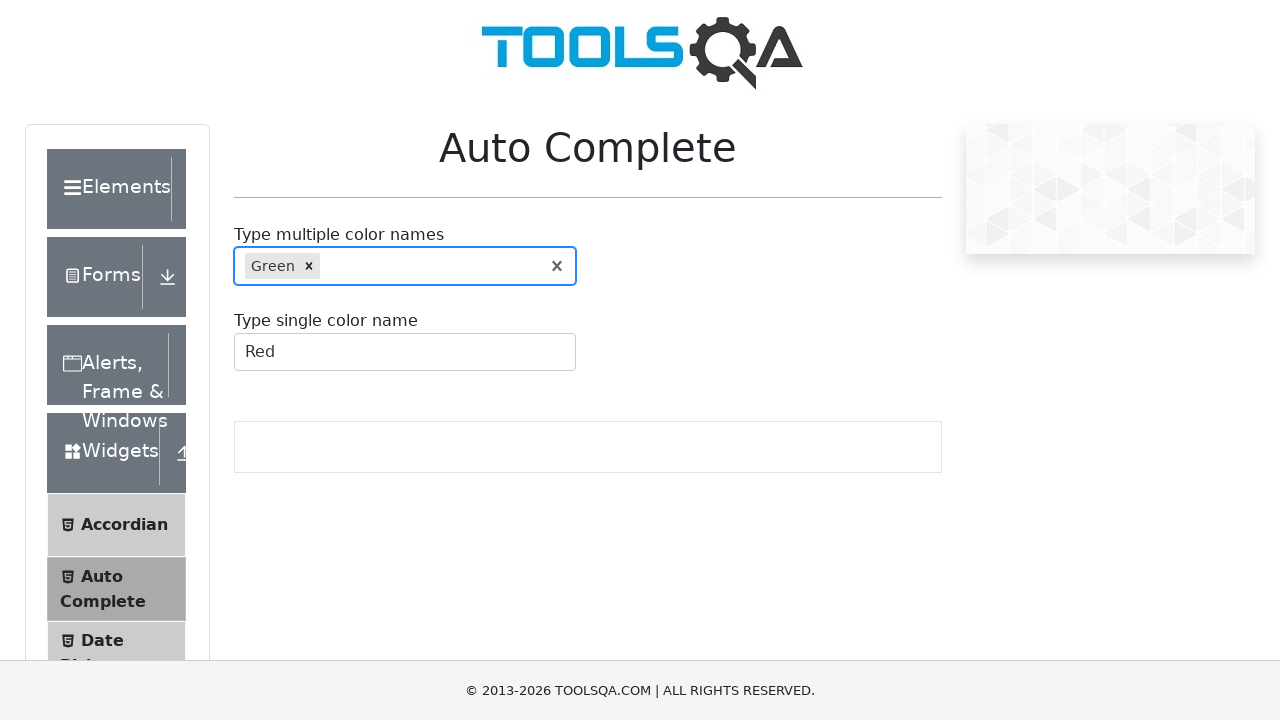

Selected color values are displayed in the multi-value field
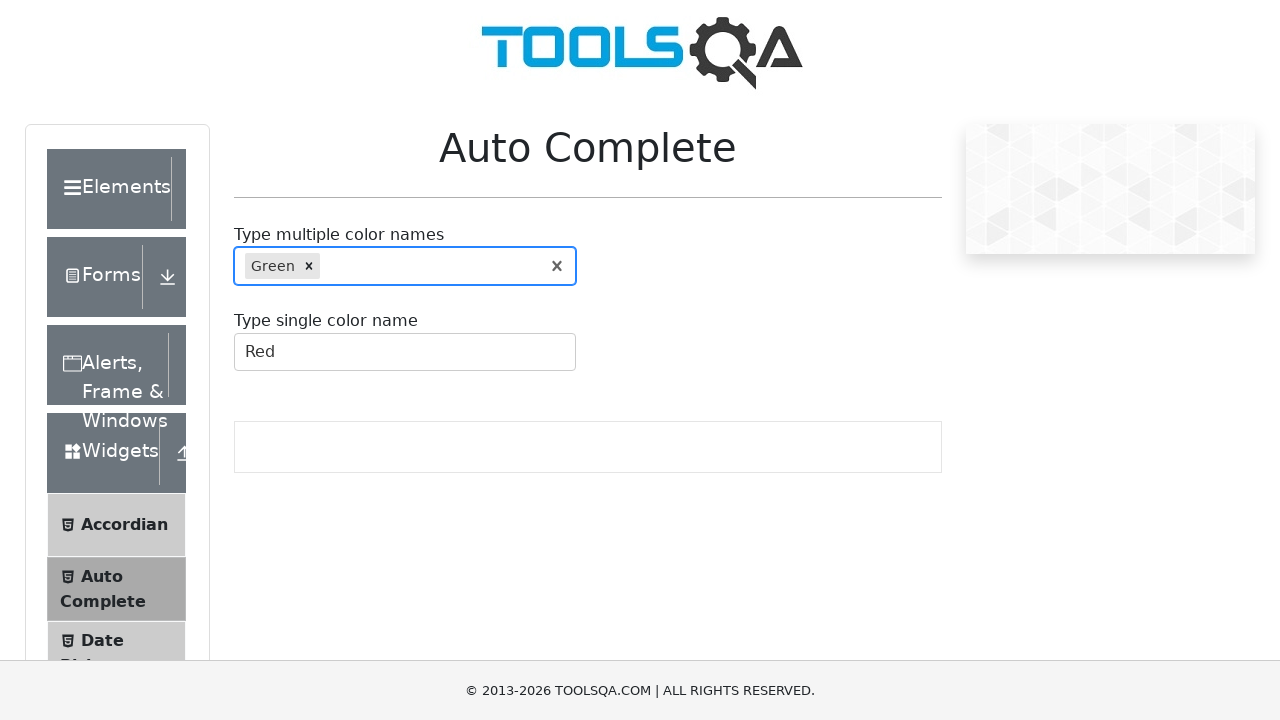

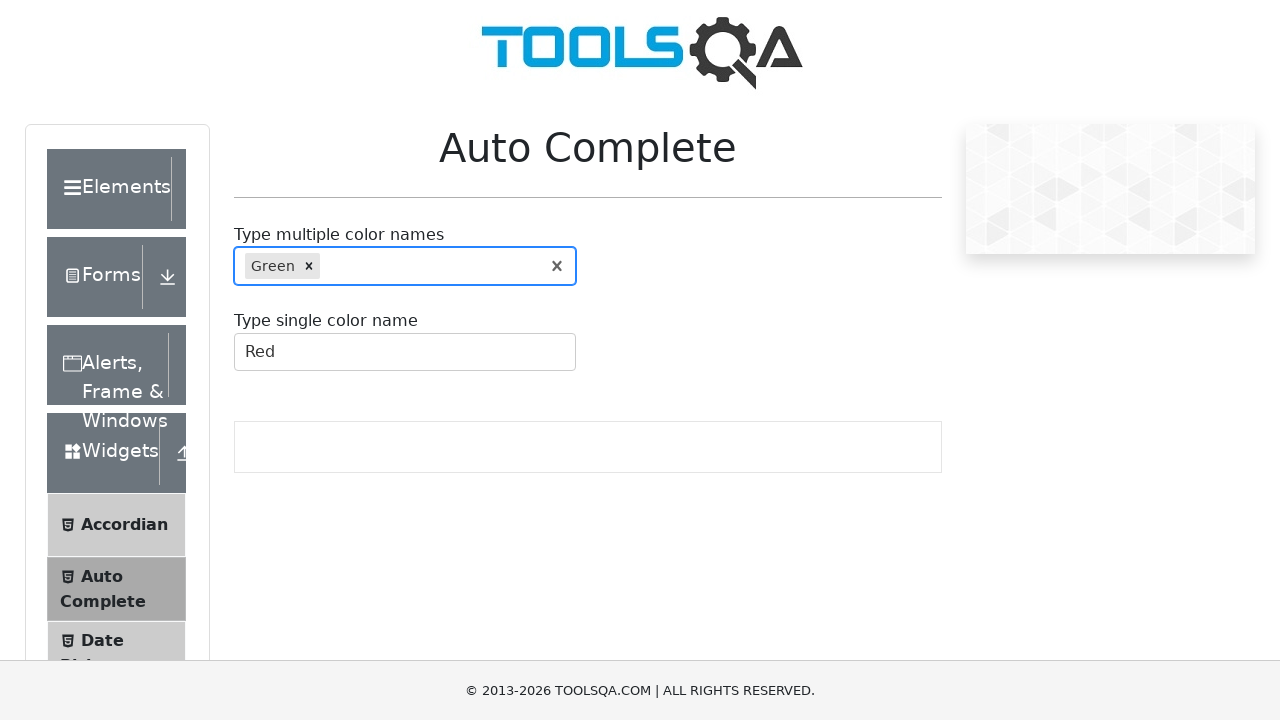